Demonstrates right-click context menu interaction by performing a right-click action on a specific element

Starting URL: https://swisnl.github.io/jQuery-contextMenu/demo.html

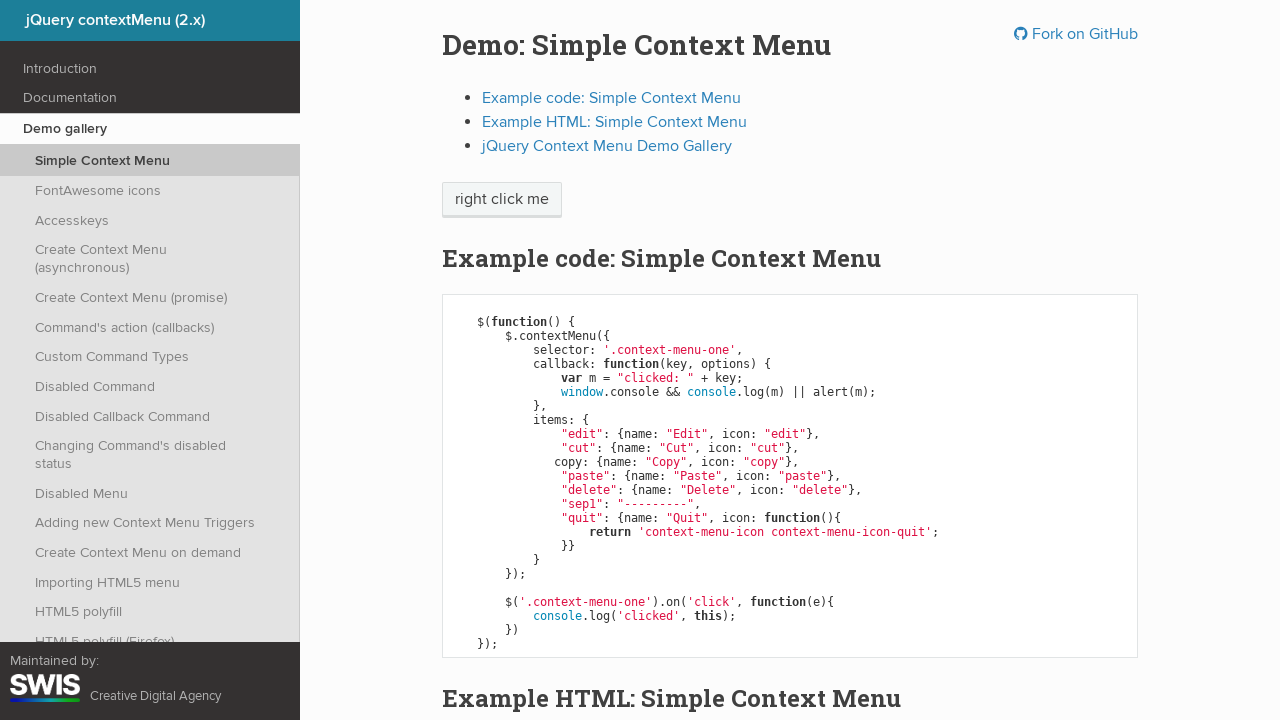

Located the 'right click me' element
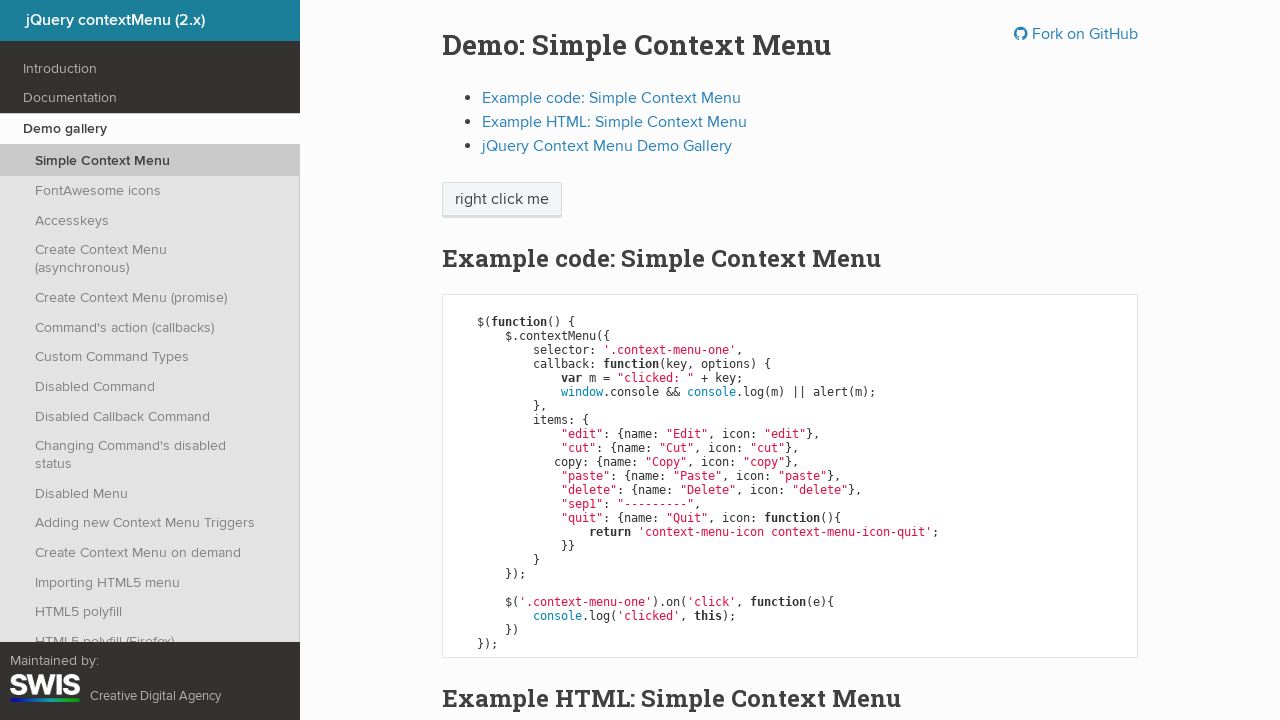

Performed right-click action on the element at (502, 200) on xpath=//span[text()='right click me']
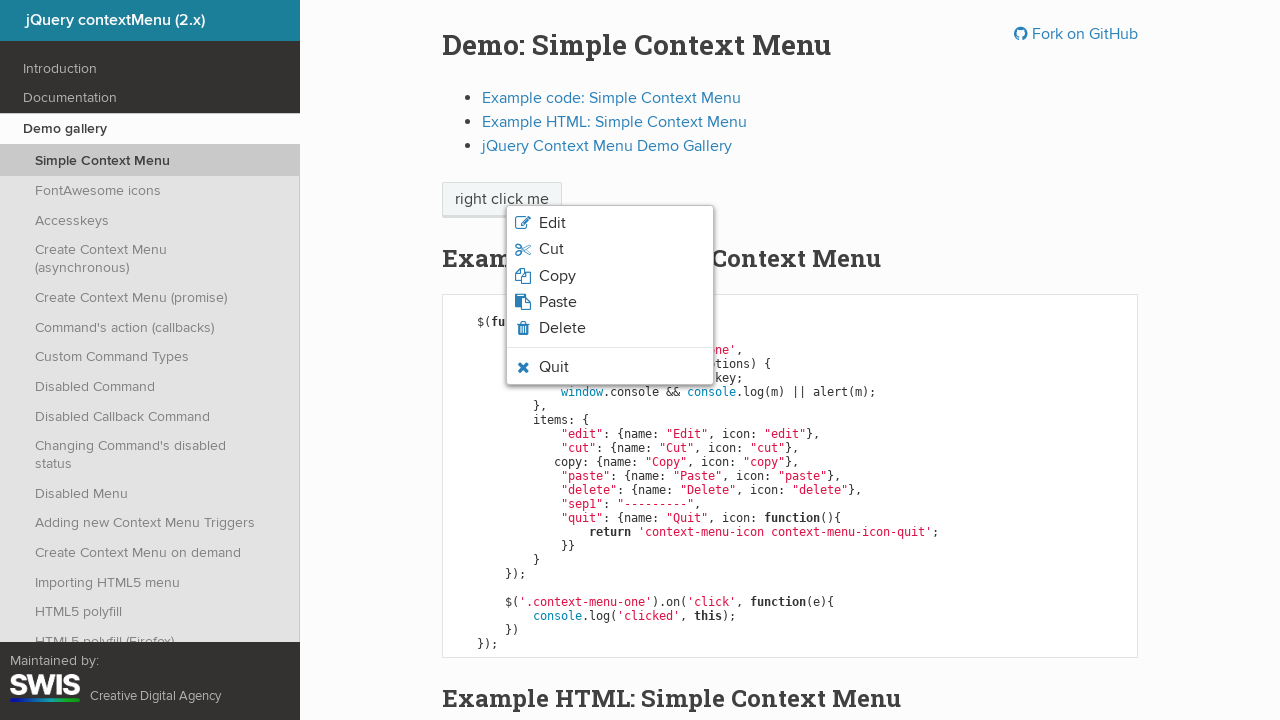

Context menu appeared on screen
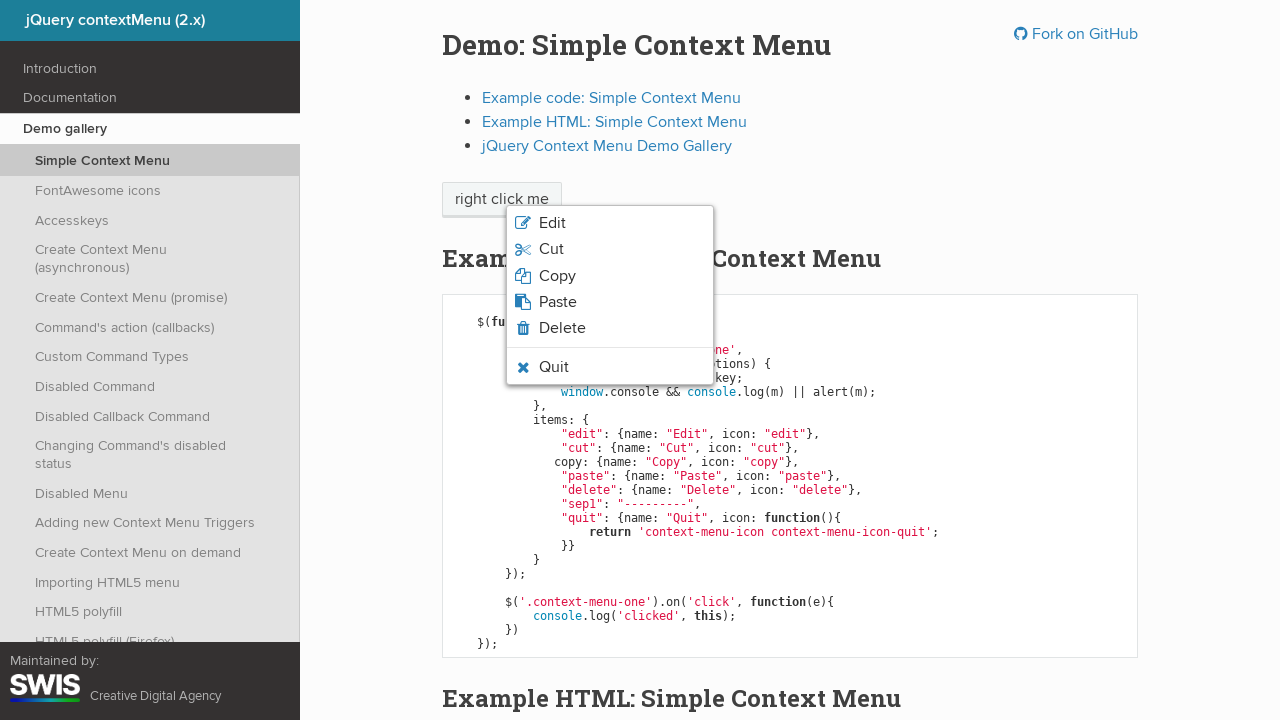

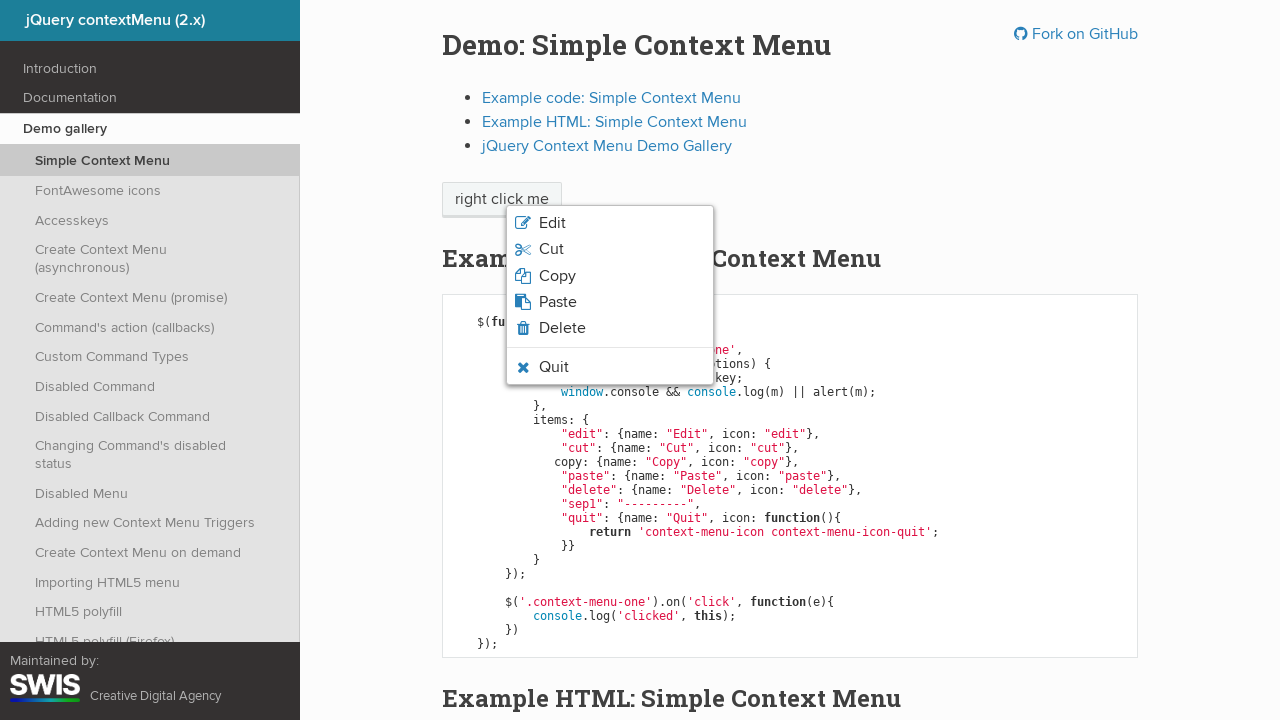